Tests delayed alert handling by clicking a timer button that triggers an alert after 5 seconds

Starting URL: https://demoqa.com/alerts

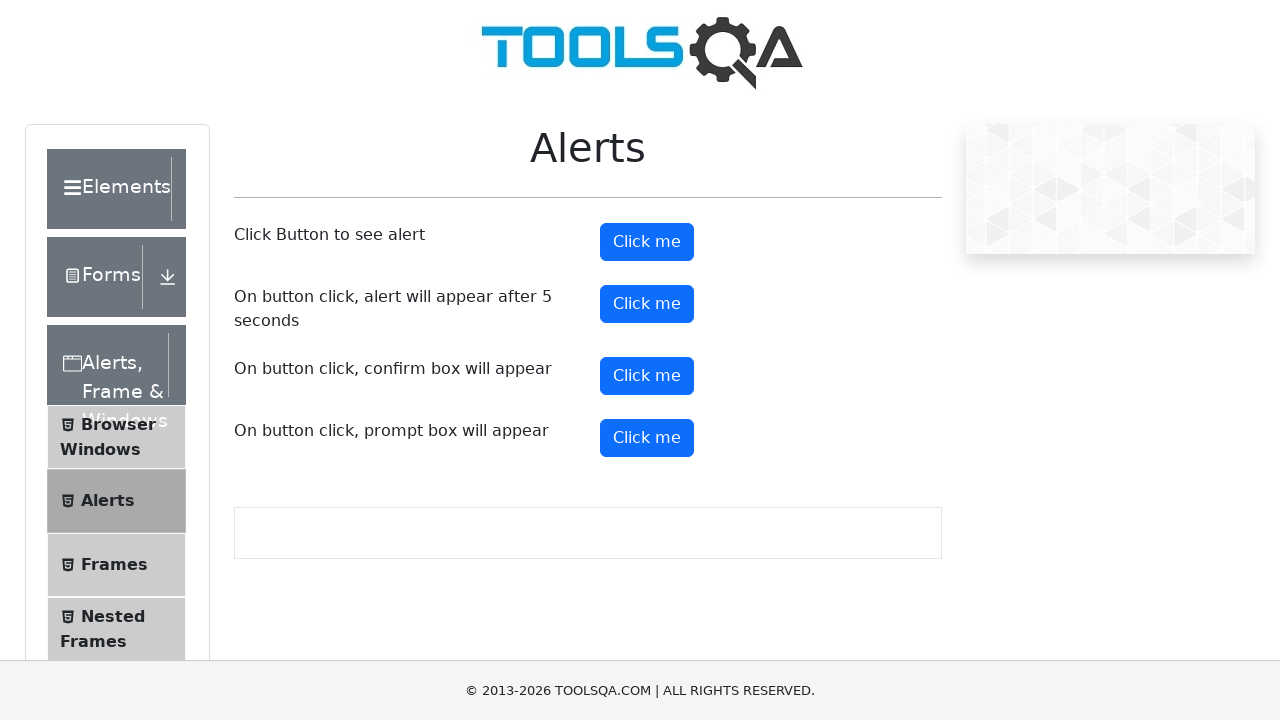

Set up dialog handler to automatically accept alerts
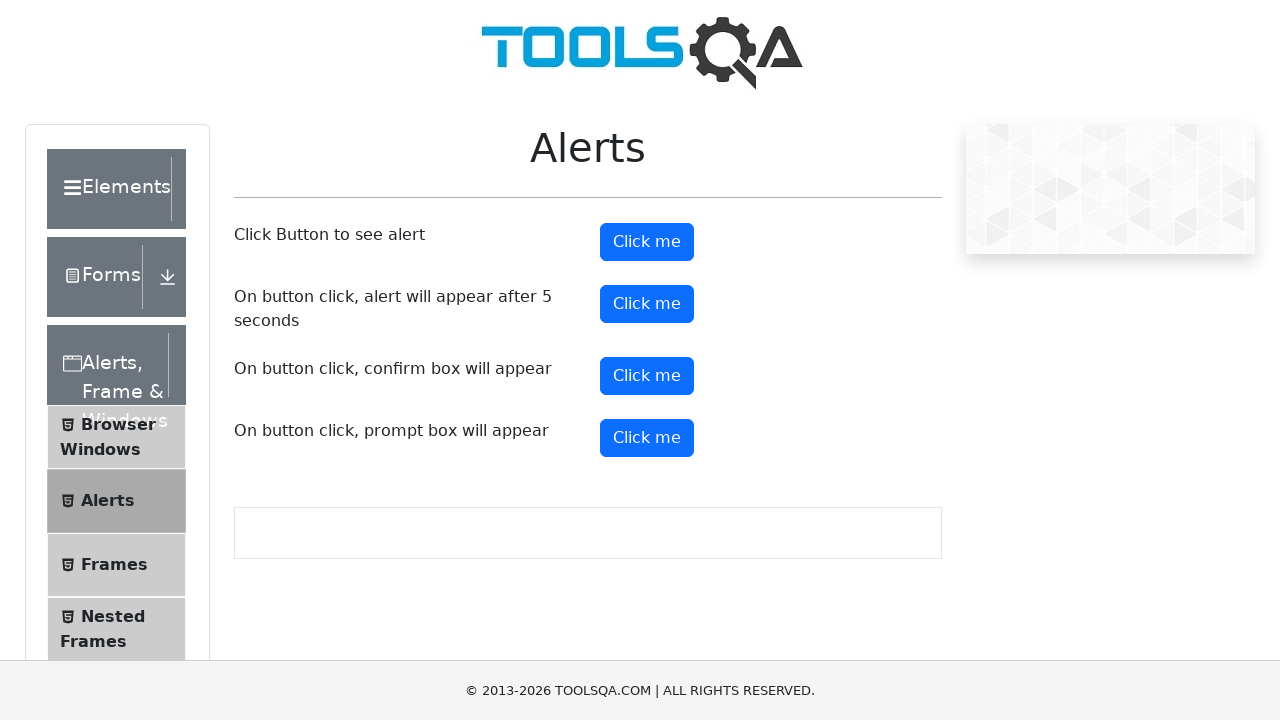

Clicked timer alert button to trigger 5-second delayed alert at (647, 304) on #timerAlertButton
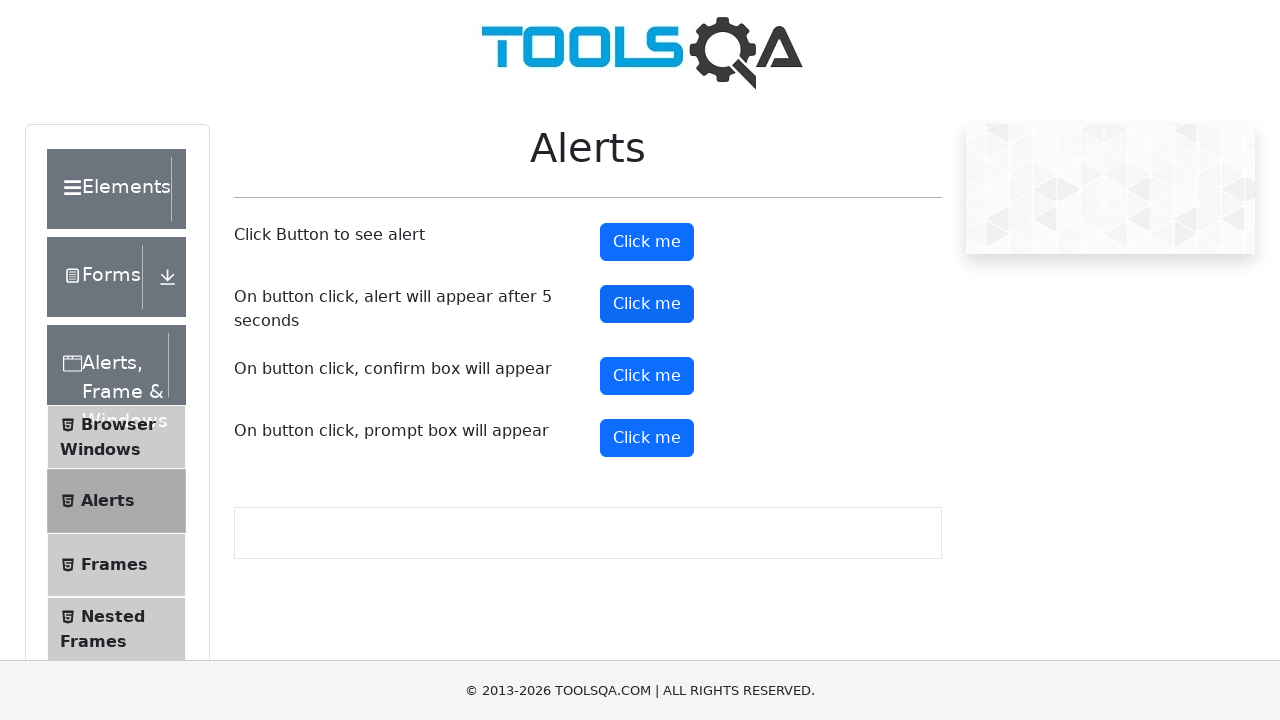

Waited 5 seconds for delayed alert to appear and be handled
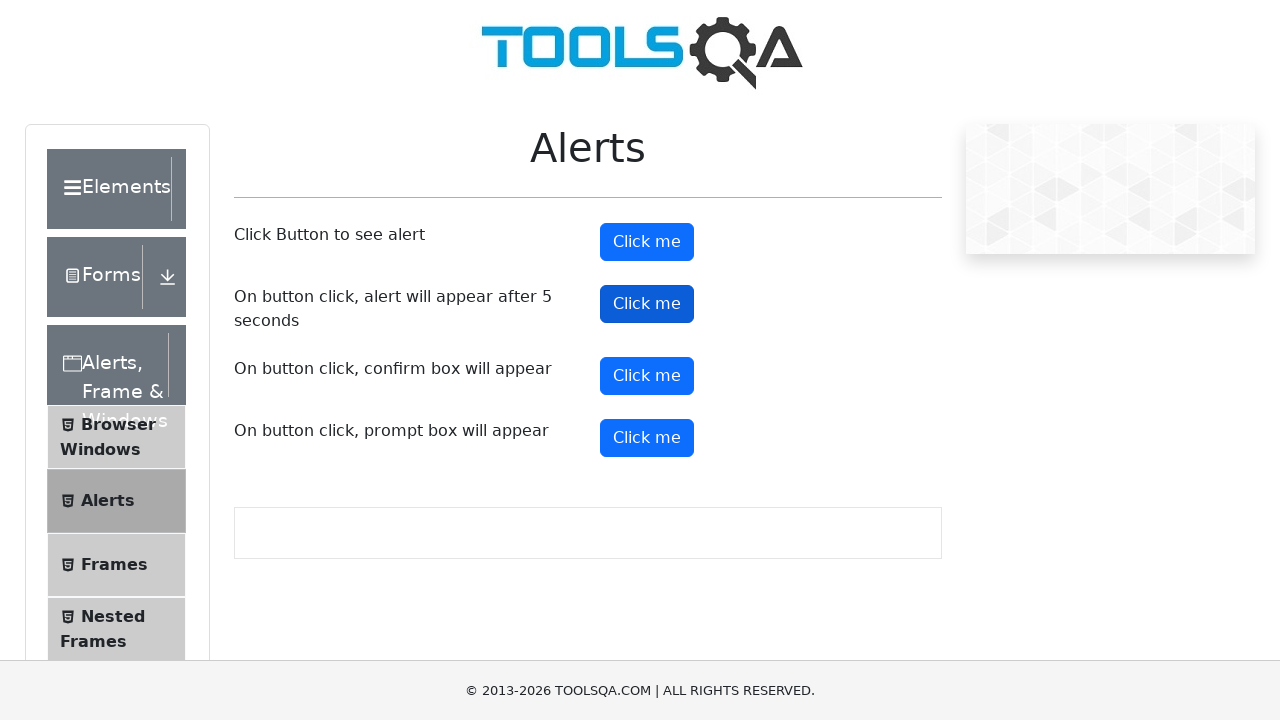

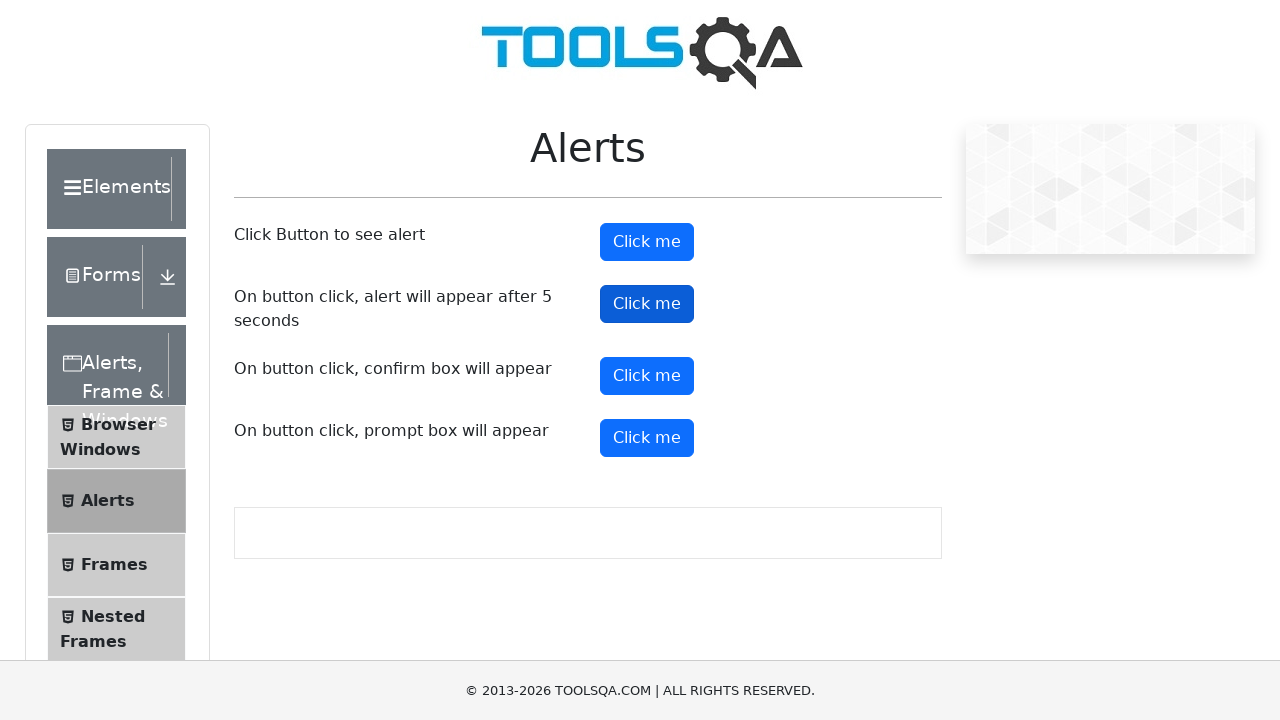